Navigates to GitHub homepage and verifies that links are present on the page

Starting URL: https://github.com

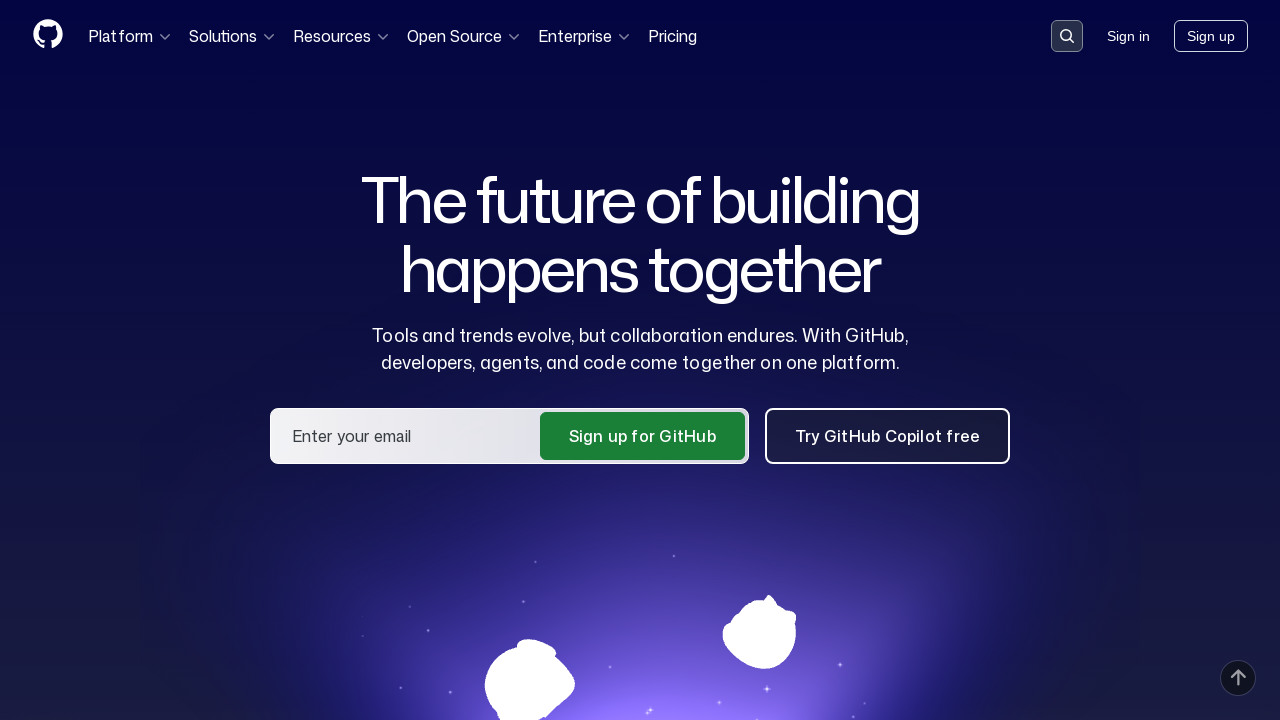

Navigated to GitHub homepage
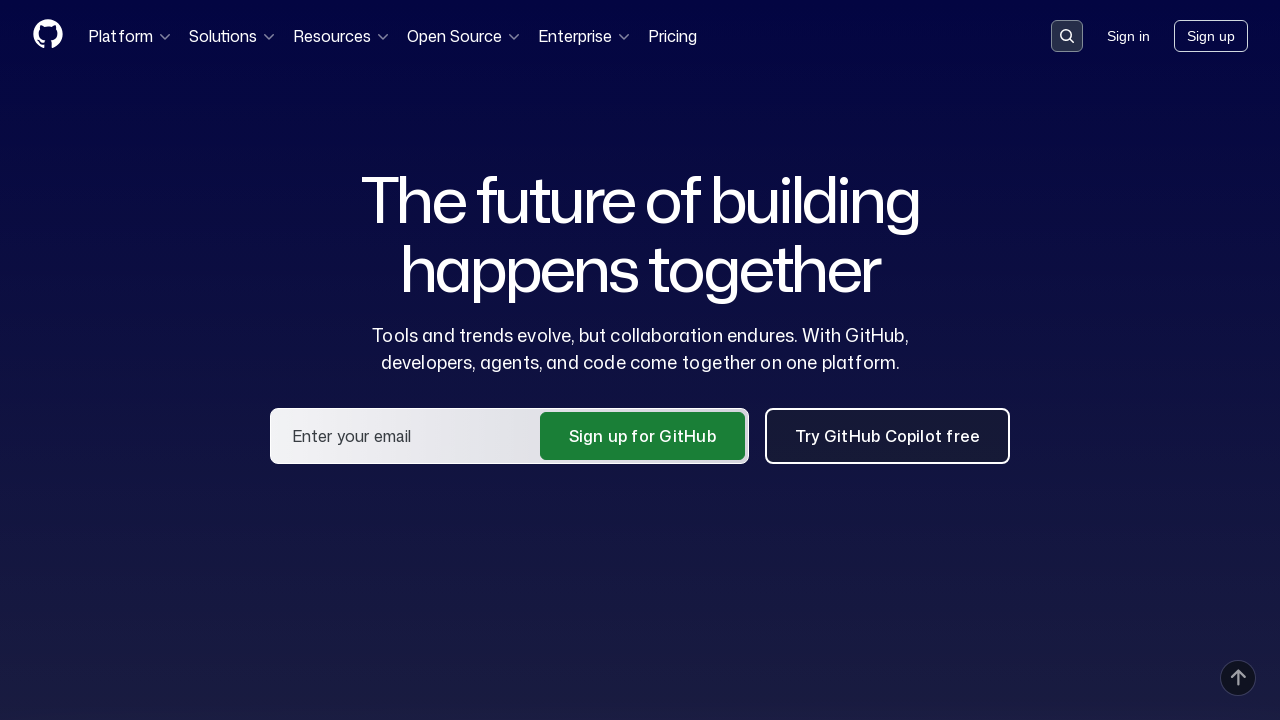

Waited for links to load on GitHub homepage
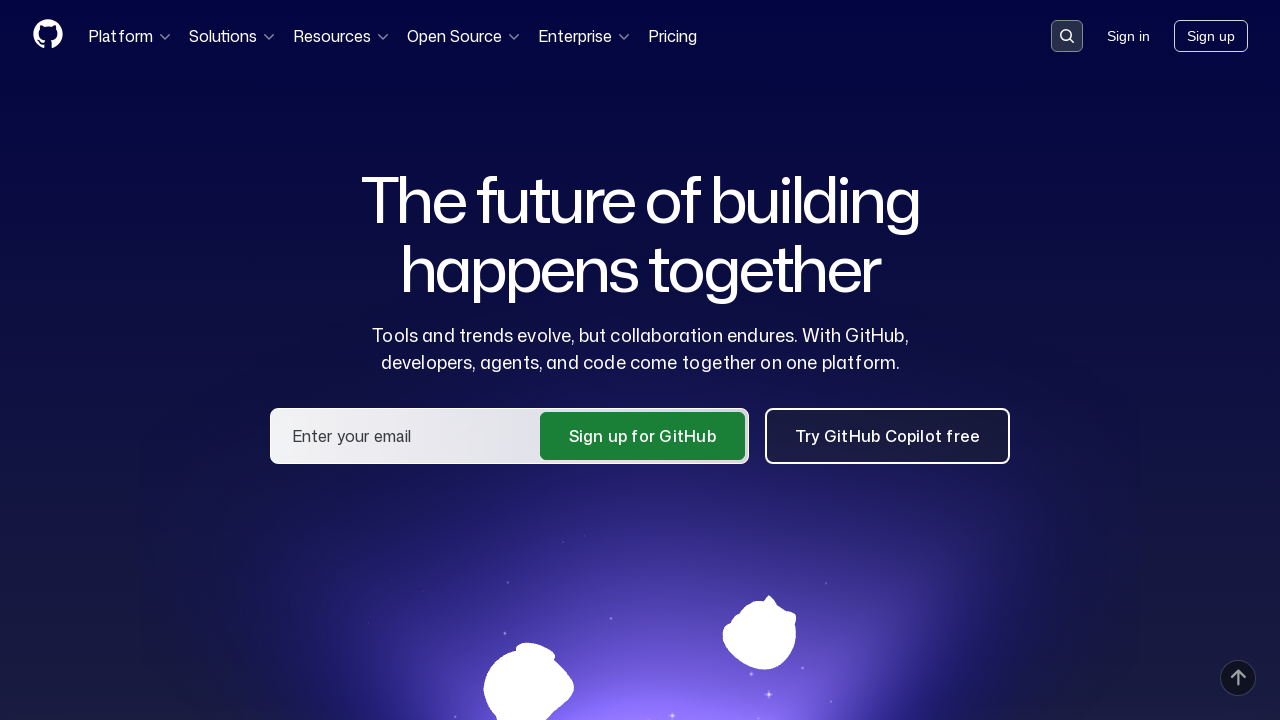

Located all anchor elements on the page
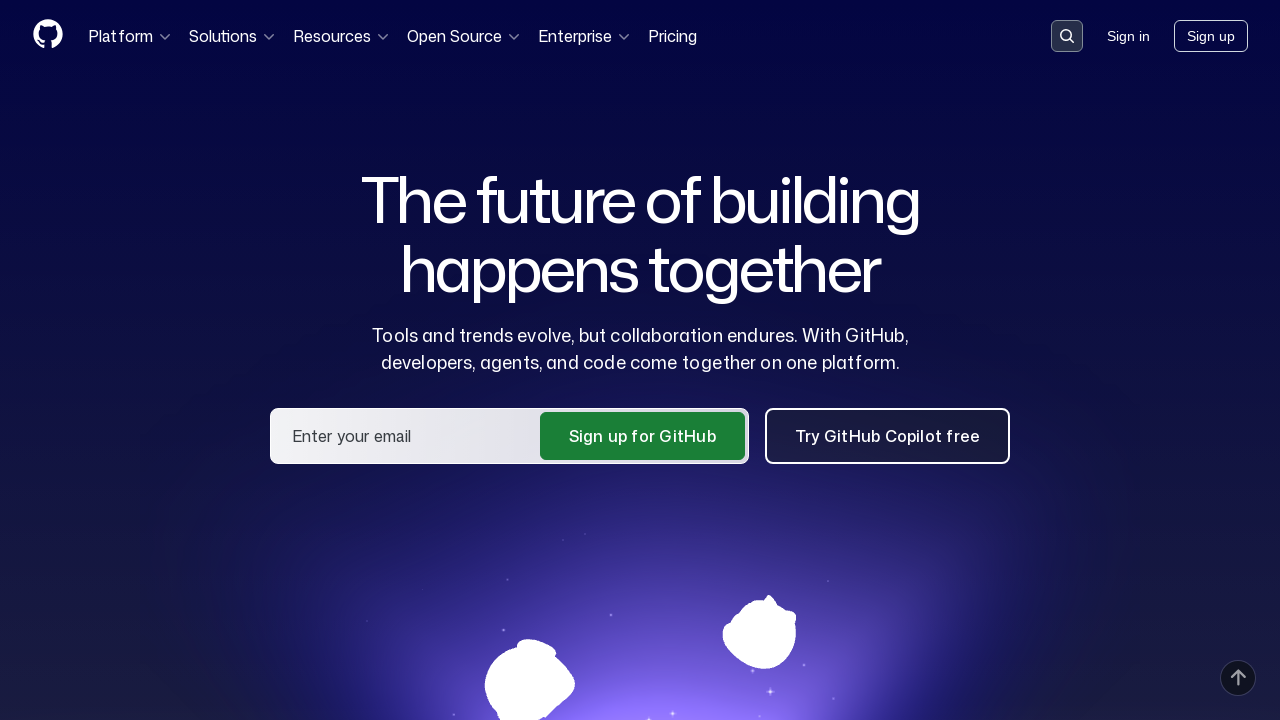

Verified that multiple links are present on GitHub homepage
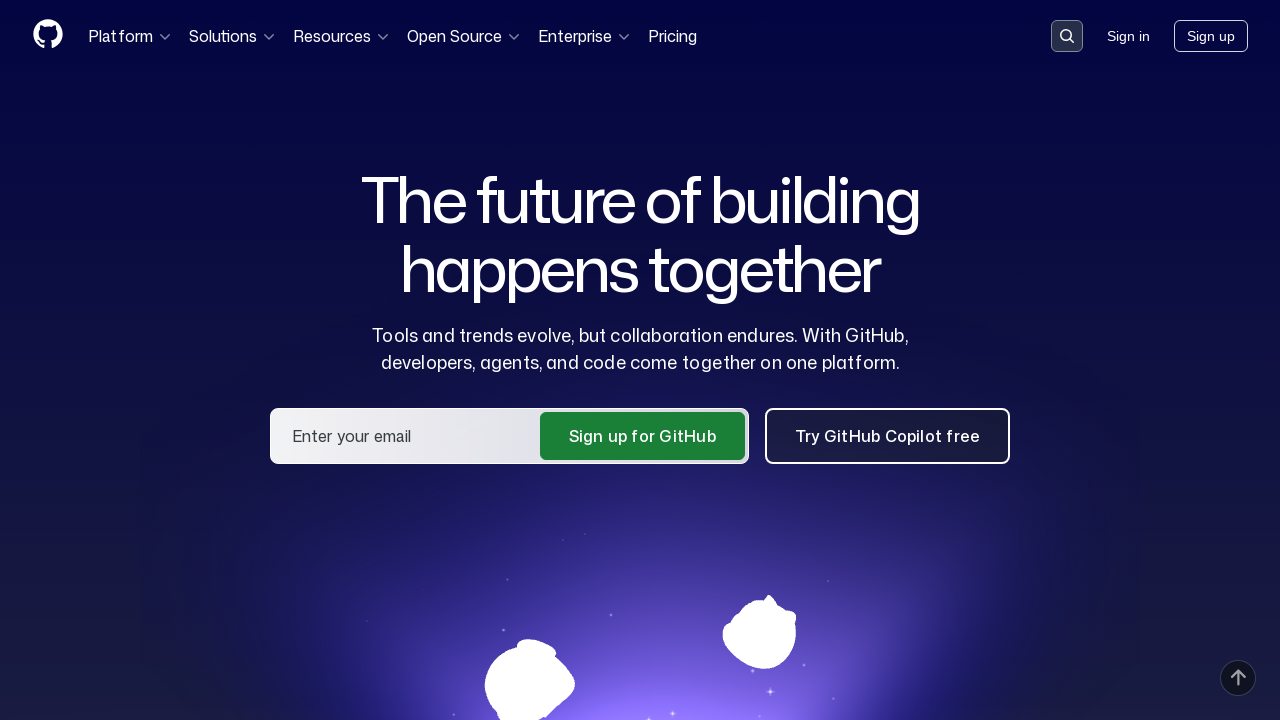

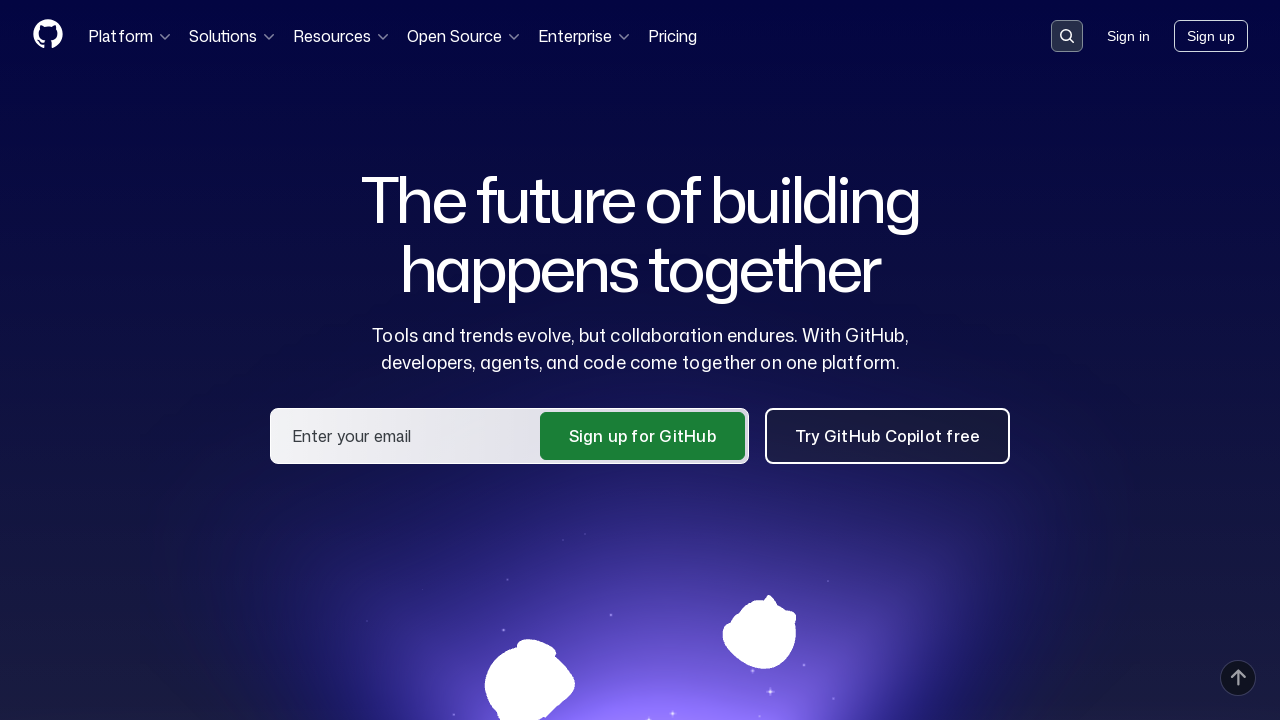